Tests JavaScript Confirm dialog by clicking the confirm button, dismissing the dialog, and verifying the result message shows cancel was clicked

Starting URL: https://the-internet.herokuapp.com/javascript_alerts

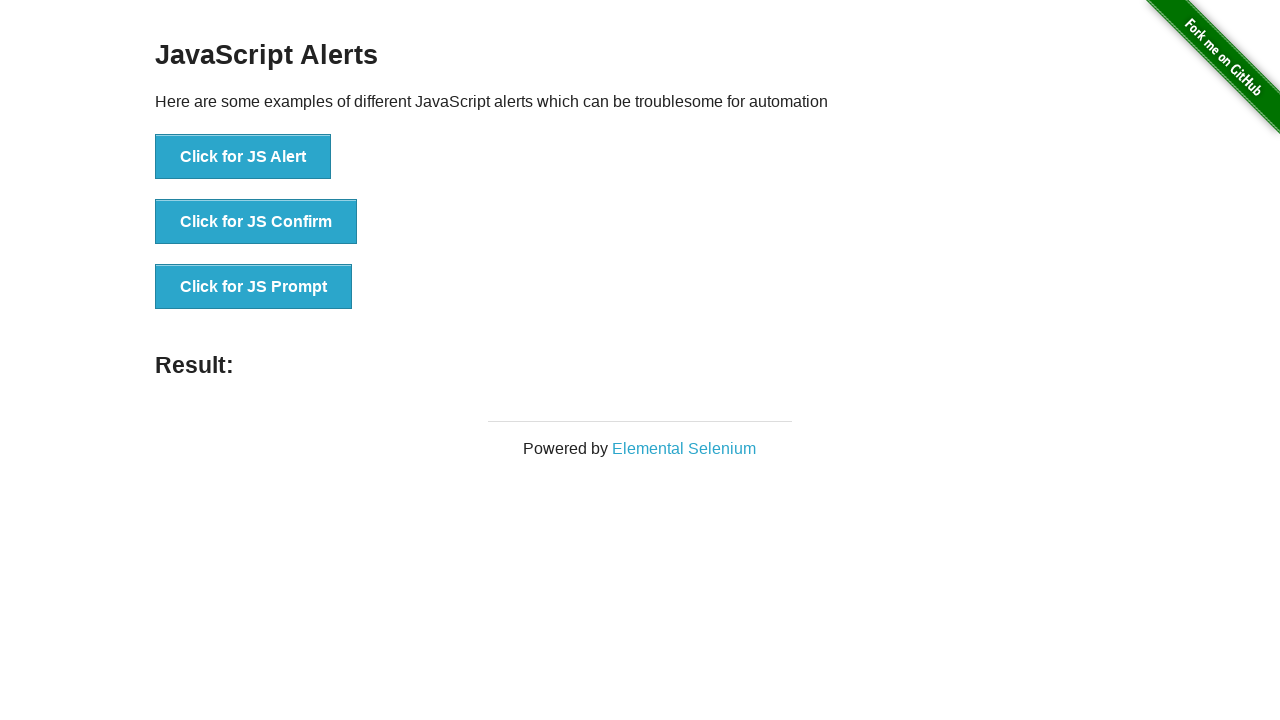

Navigated to JavaScript alerts test page
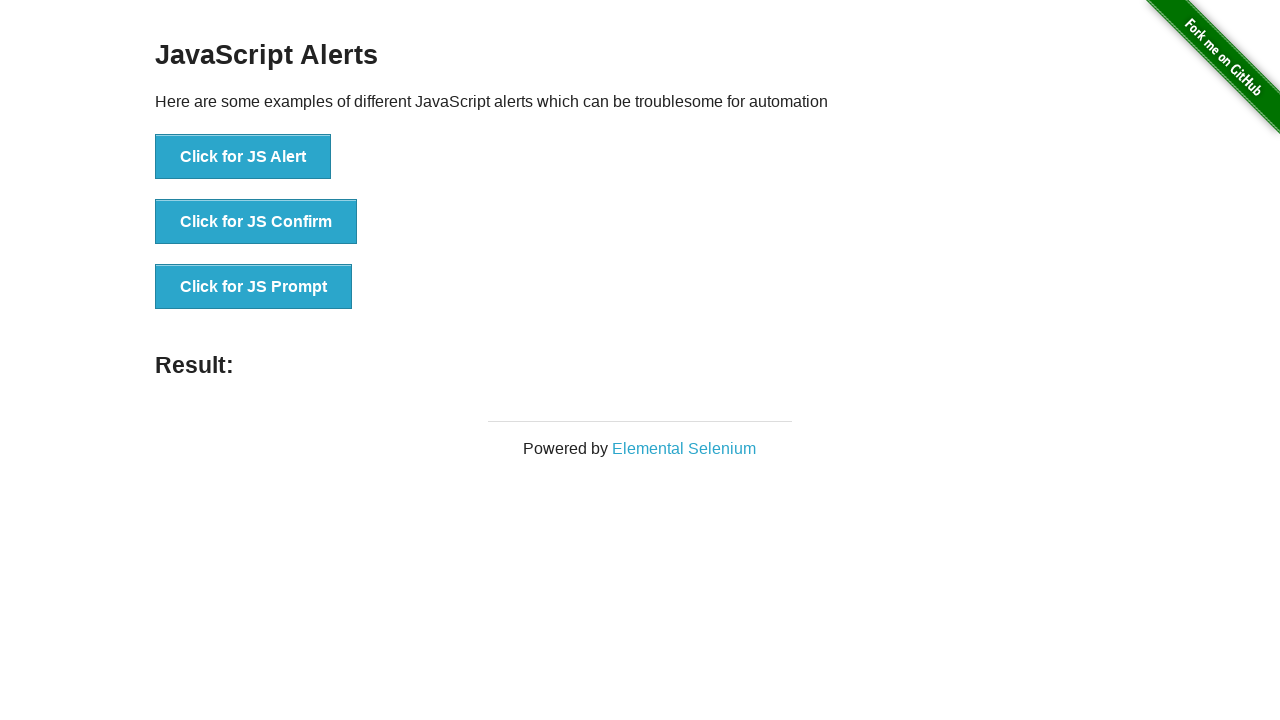

Set up dialog handler to dismiss the confirm dialog
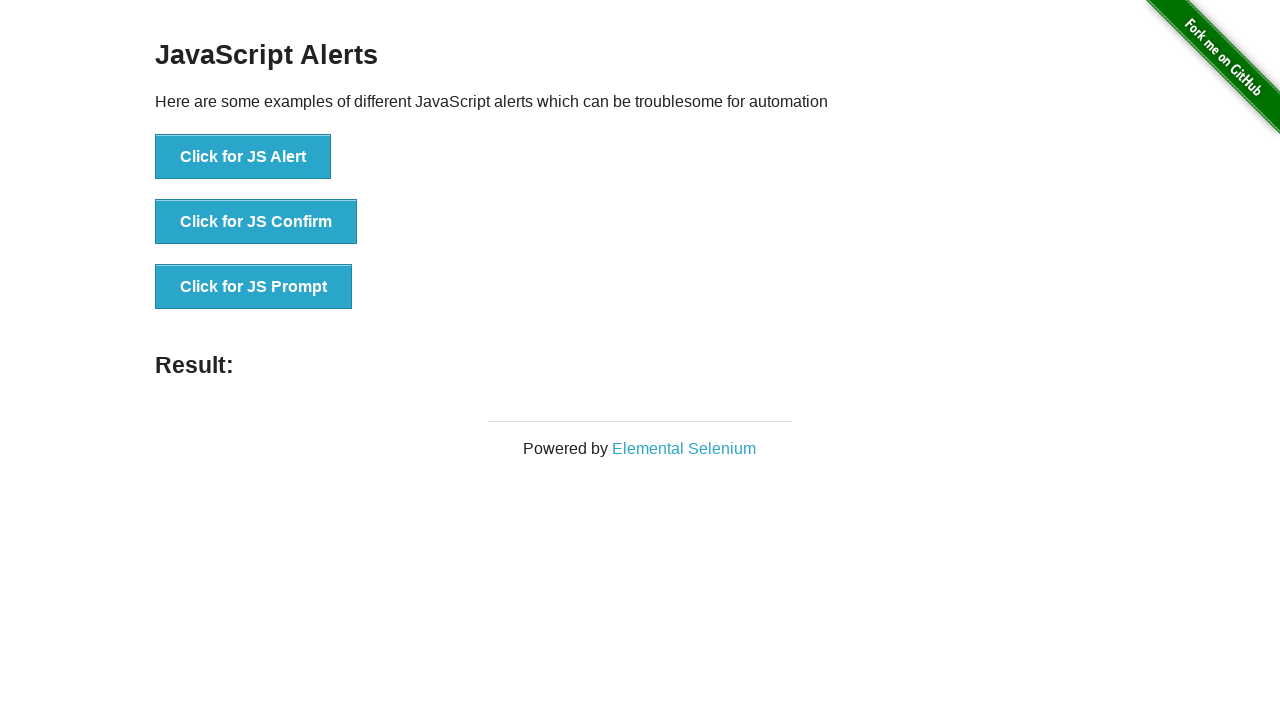

Clicked the JS Confirm button at (256, 222) on xpath=//*[text()='Click for JS Confirm']
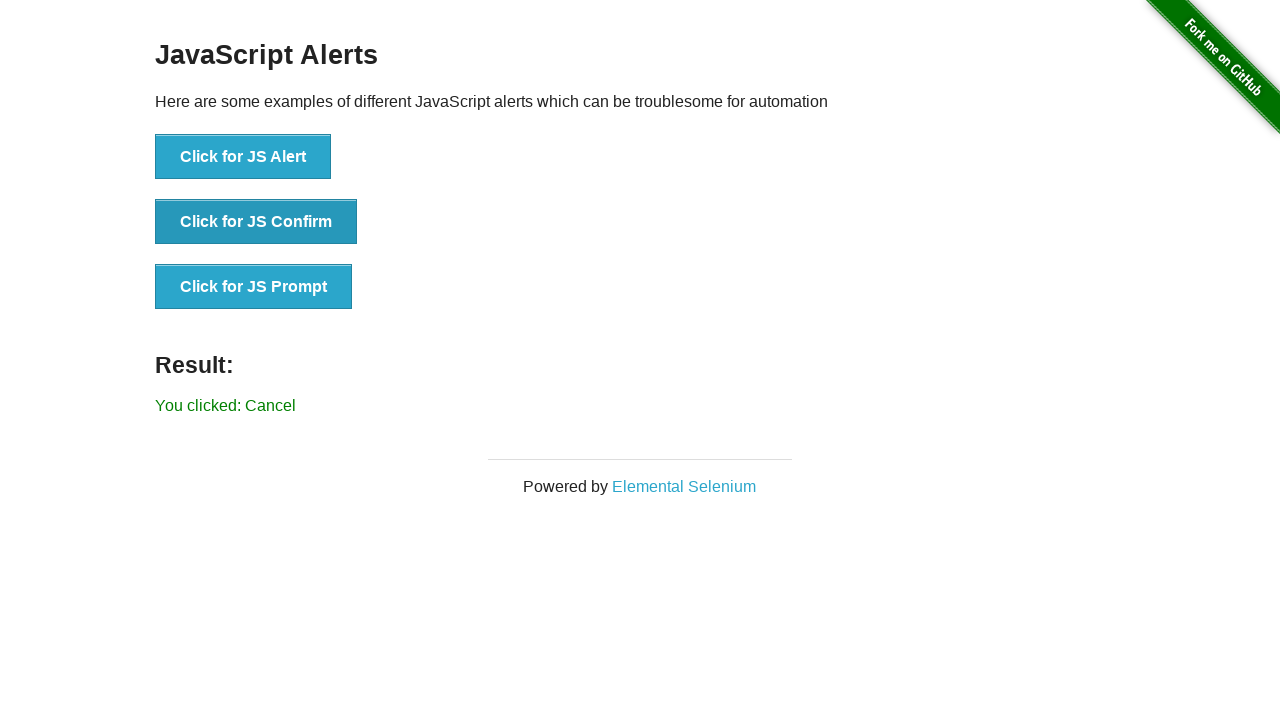

Located the result message element
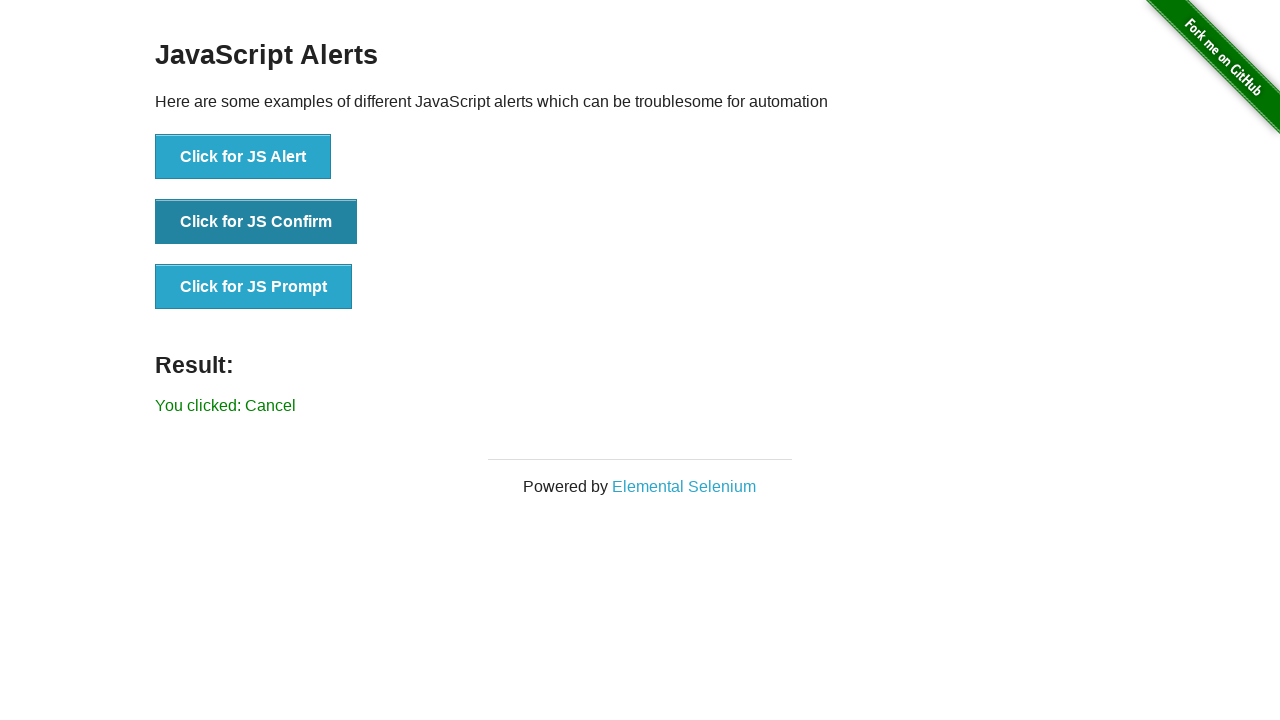

Result message element became visible
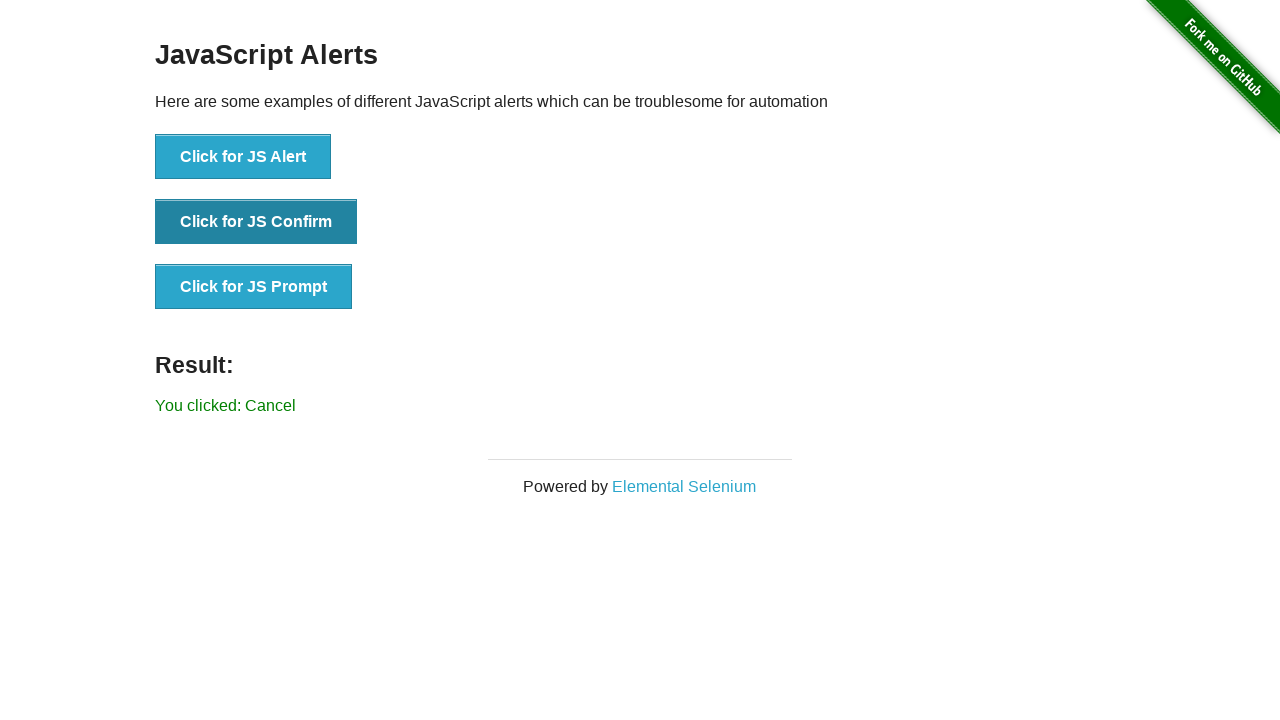

Verified result message shows 'You clicked: Cancel'
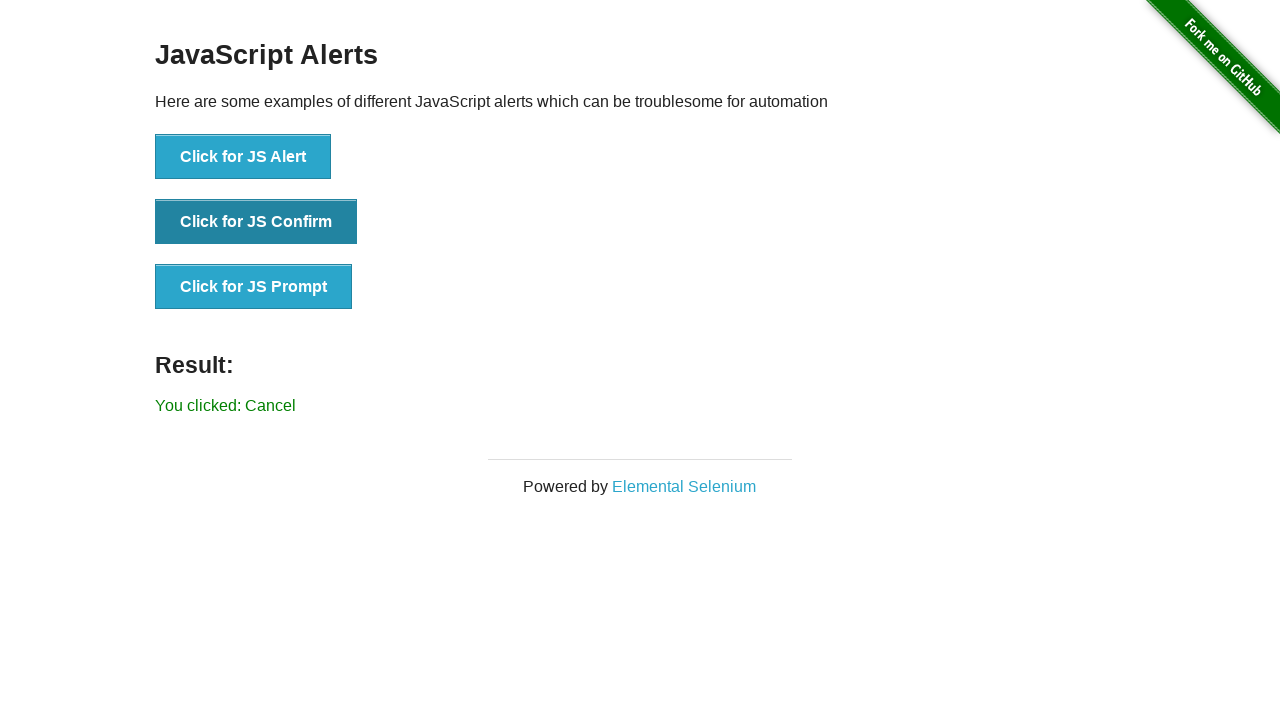

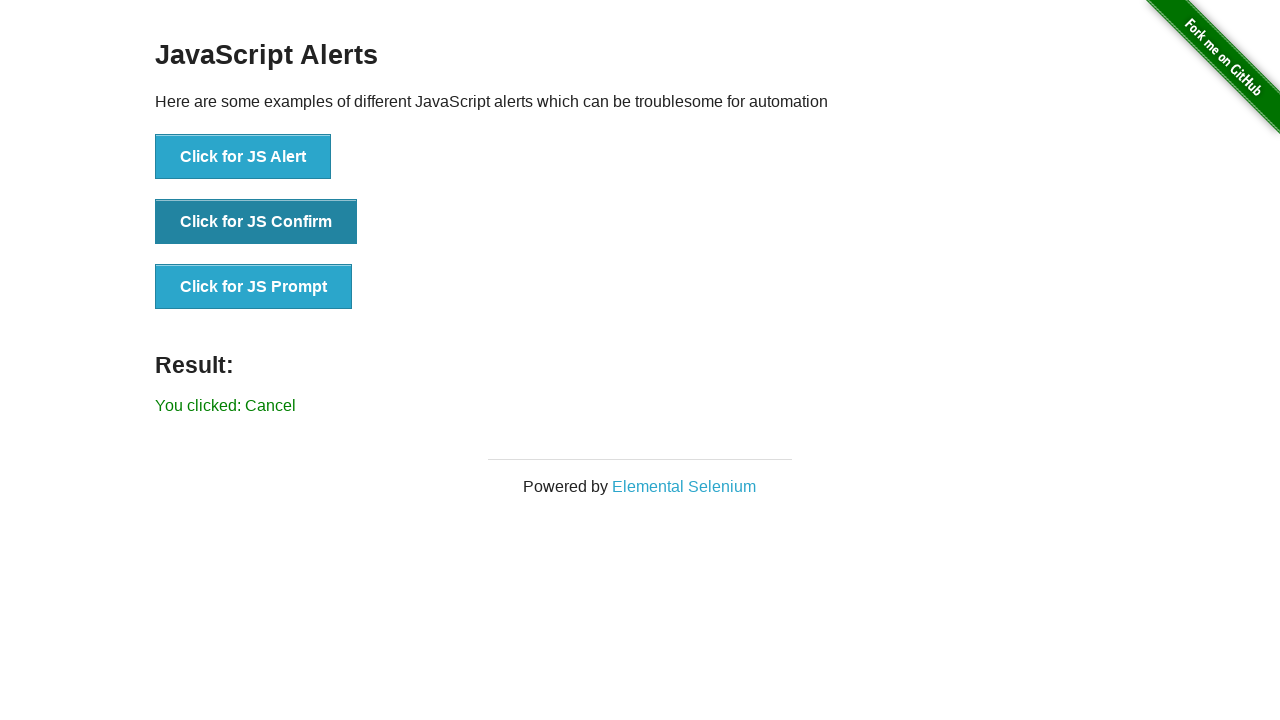